Tests signup form validation for password confirmation mismatch

Starting URL: https://svburger1.co.il/#/HomePage

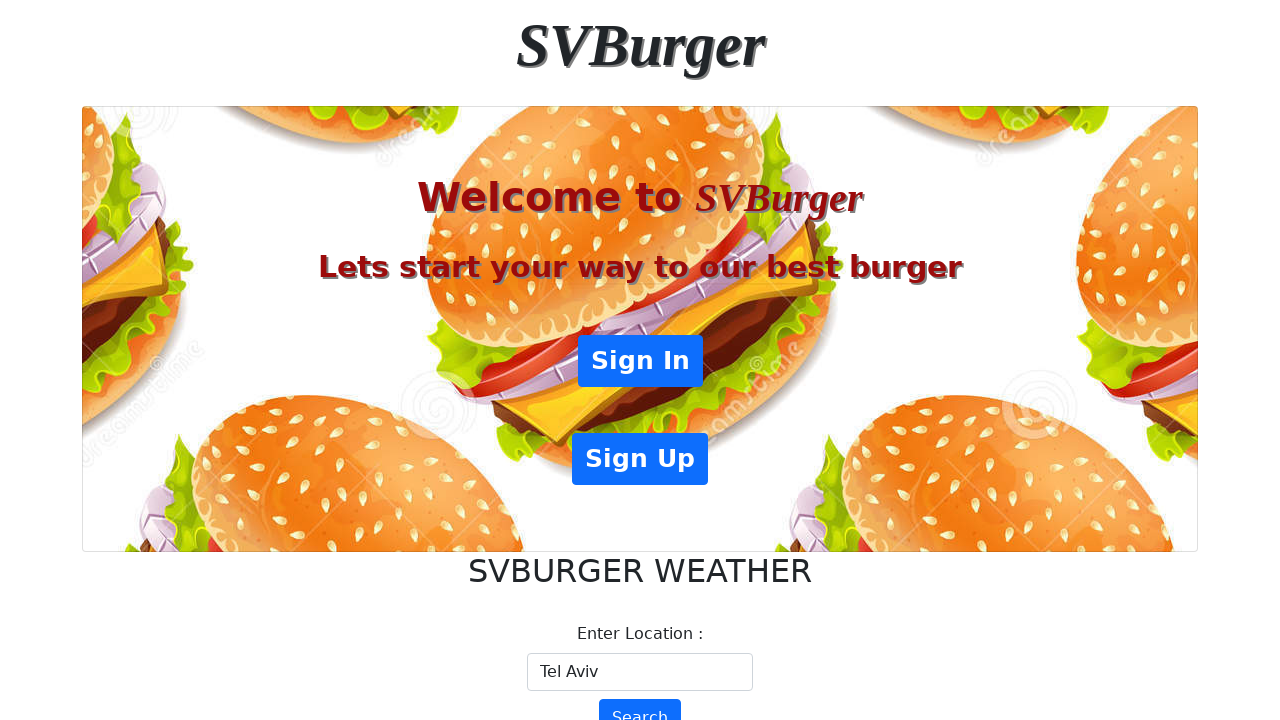

Clicked Sign Up button on homepage at (640, 459) on button:has-text('Sign Up')
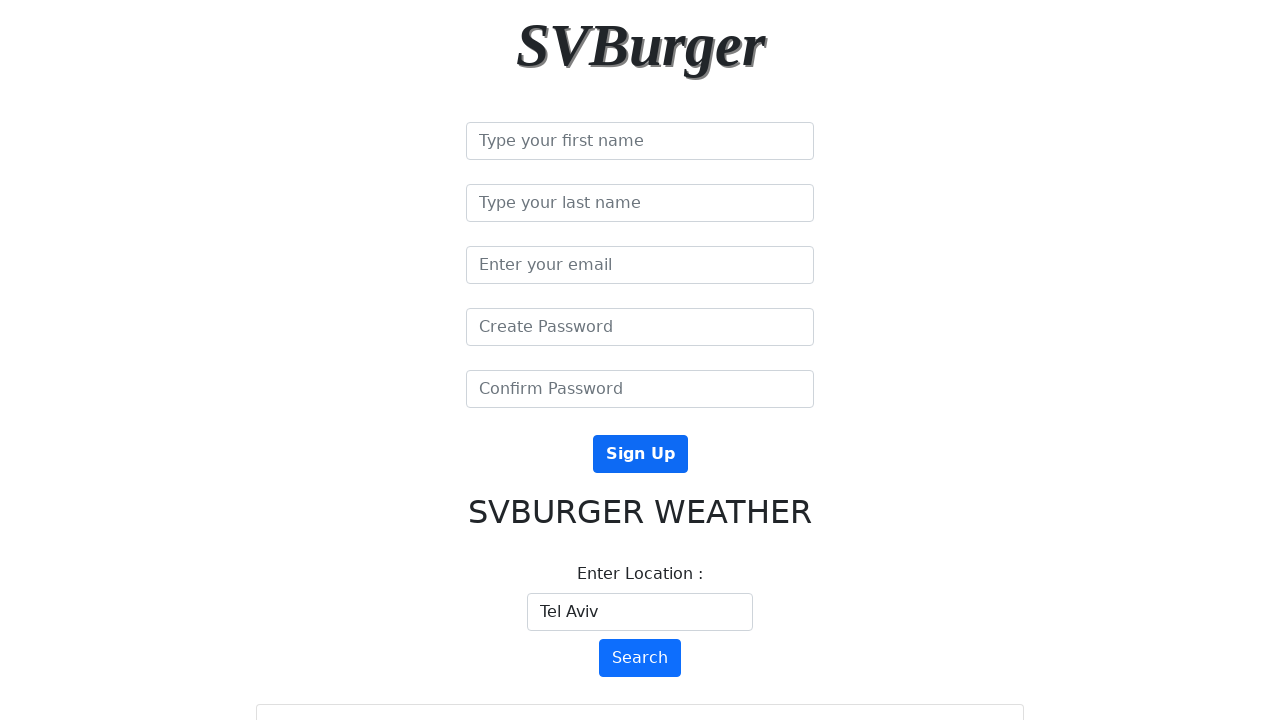

Filled first name field with 'Sarah' on input[placeholder='Type your first name']
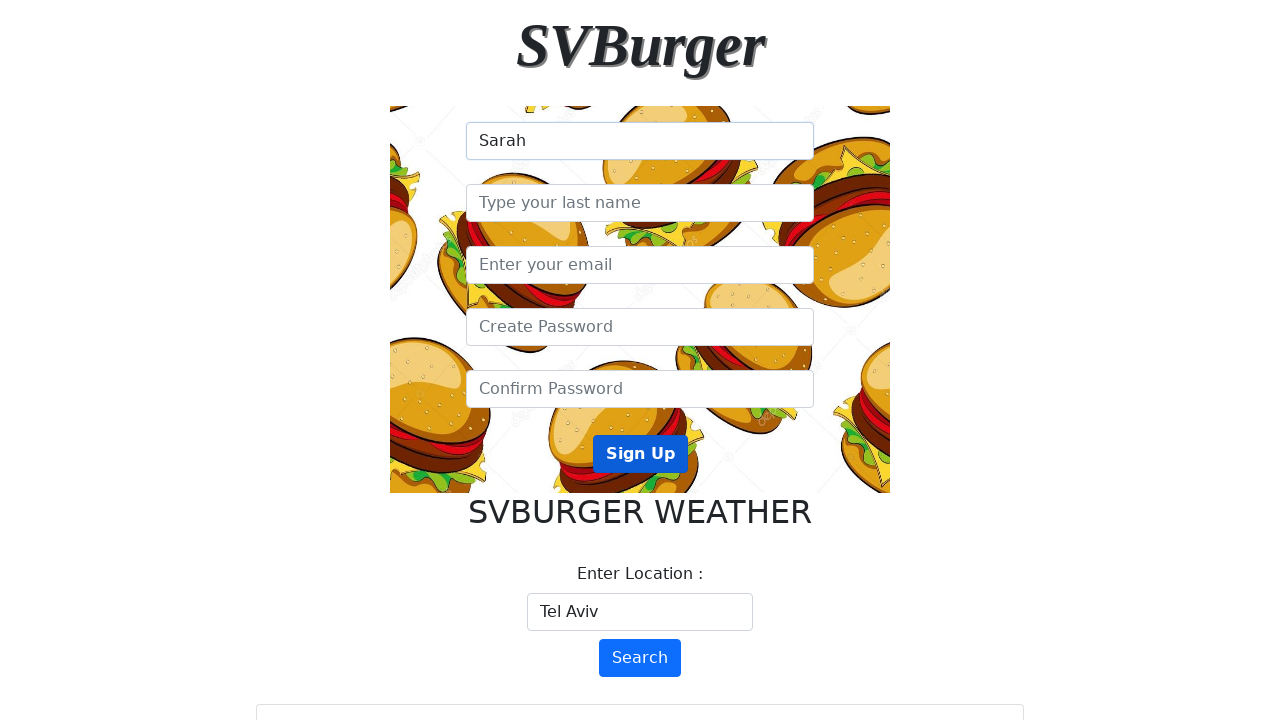

Filled last name field with 'Johnson' on input[placeholder='Type your last name']
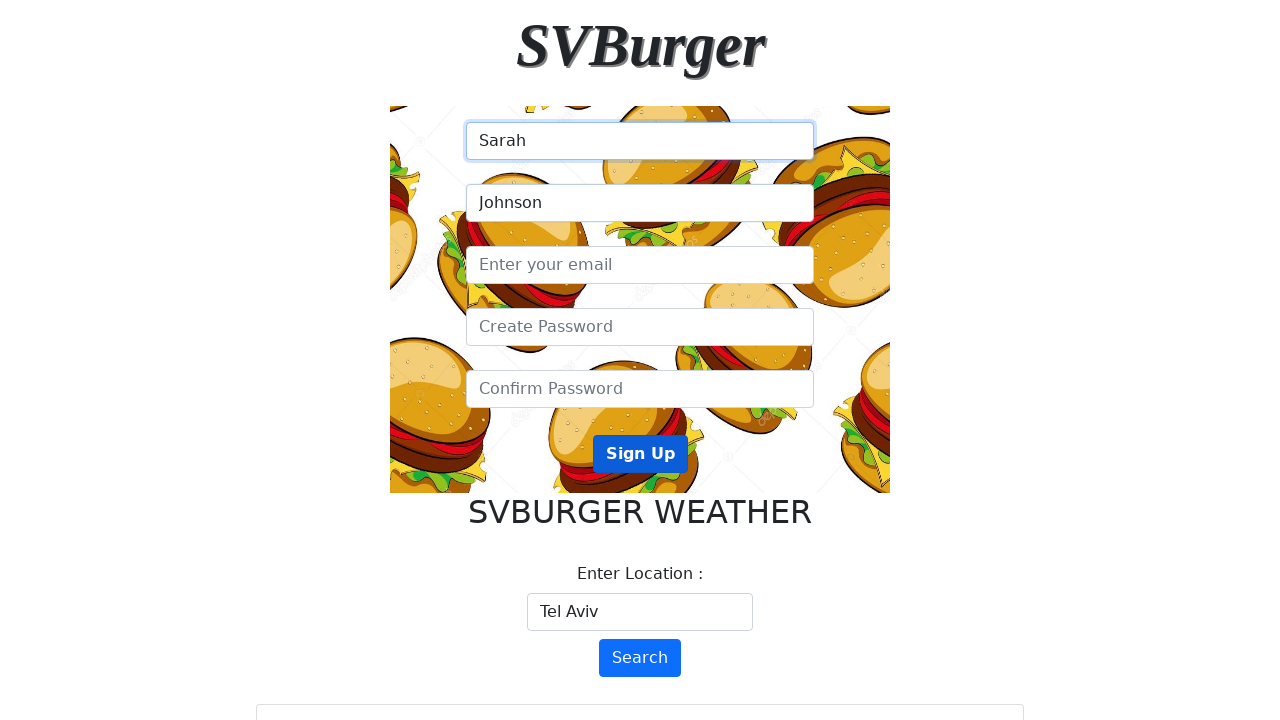

Filled email field with 'sarah.johnson234@example.com' on input[placeholder='Enter your email']
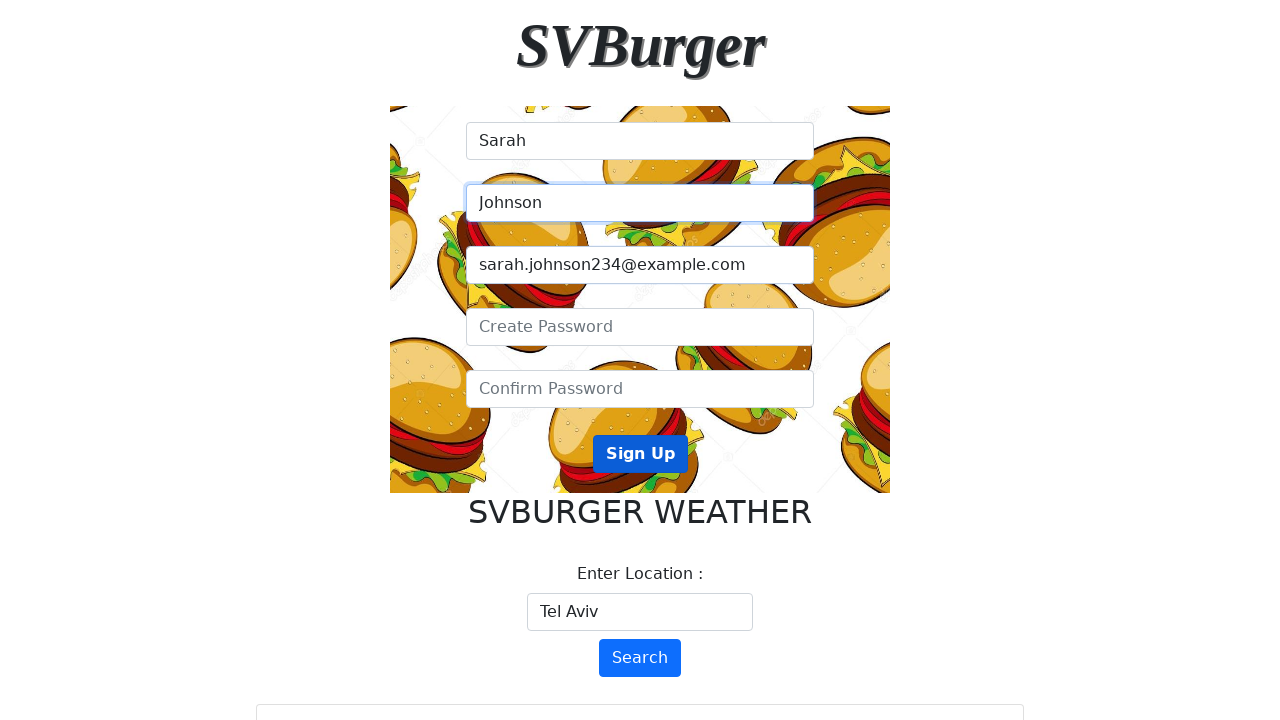

Filled password field with '123456' on input[placeholder='Create Password']
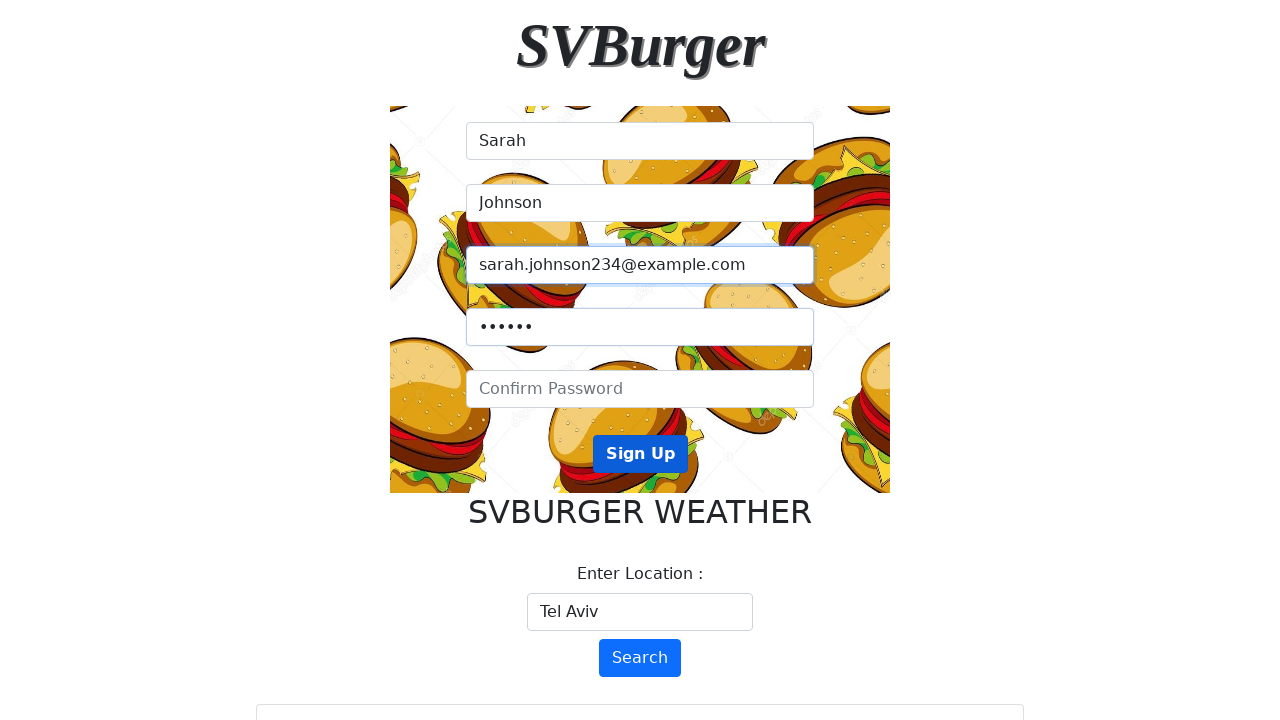

Filled confirm password field with '12345' (mismatched) on input[placeholder='Confirm Password']
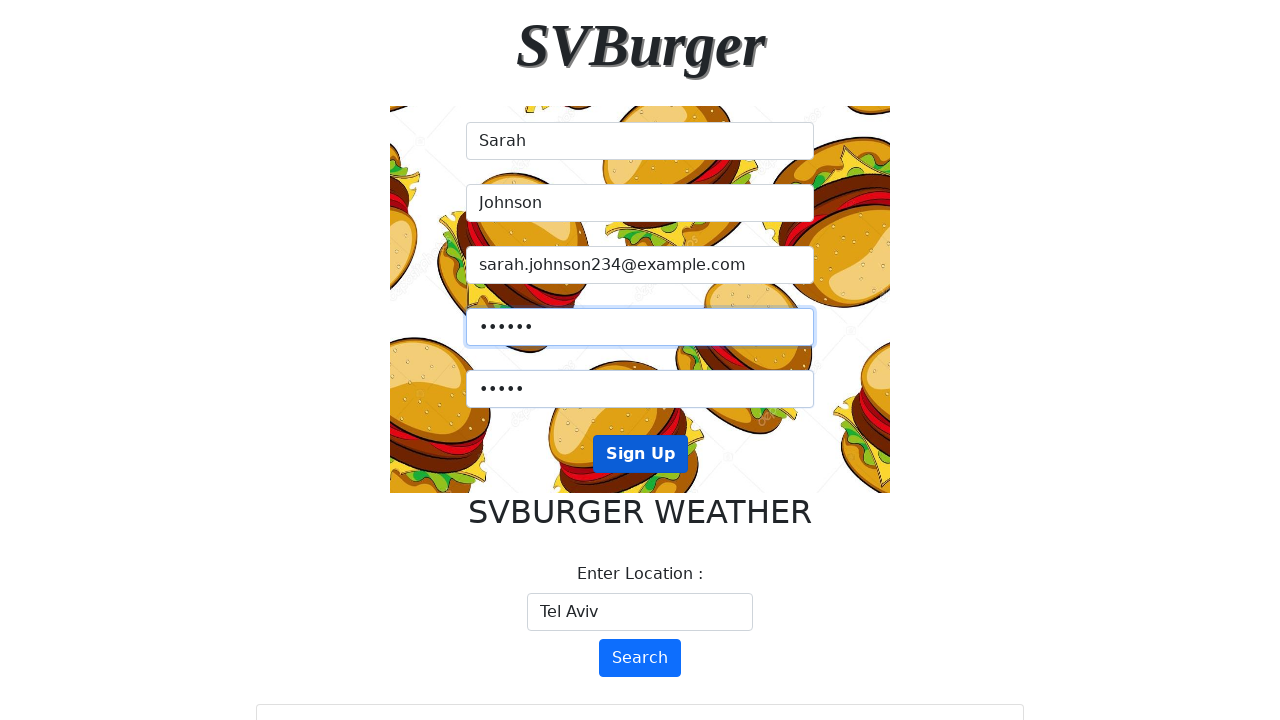

Clicked Sign Up button to submit form with mismatched passwords at (640, 454) on button:has-text('Sign Up')
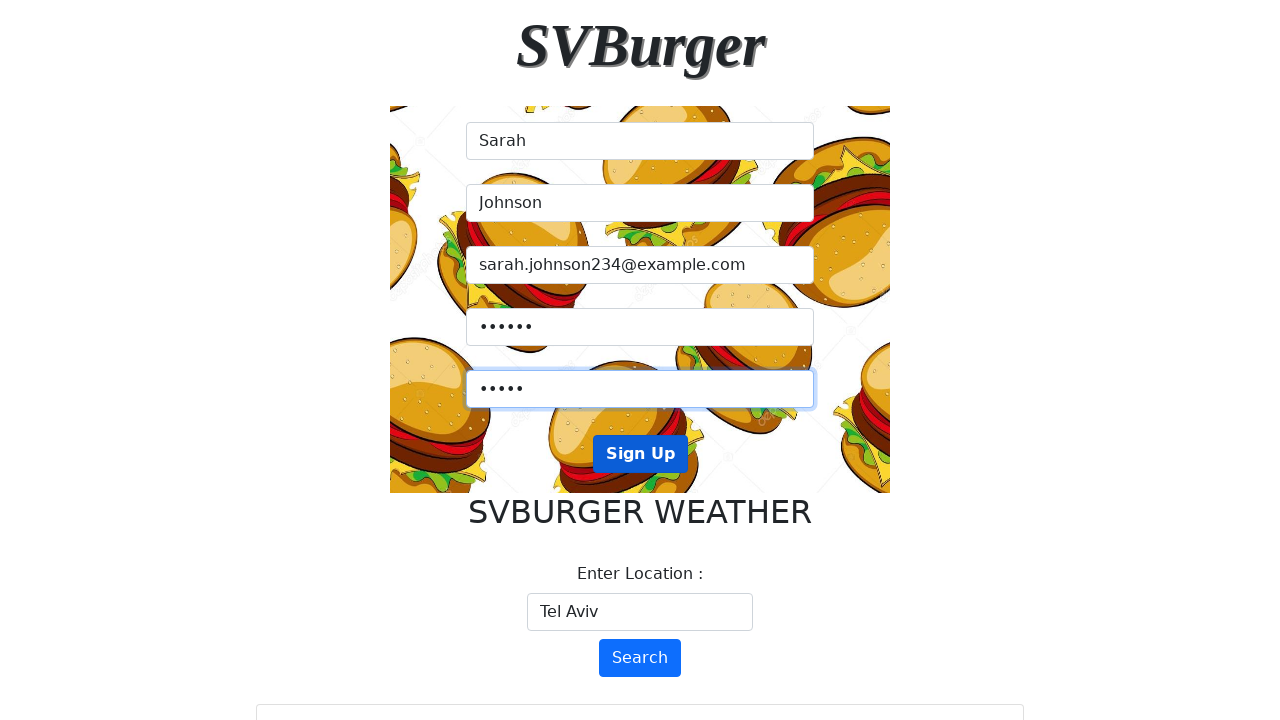

Set up dialog handler to dismiss alert
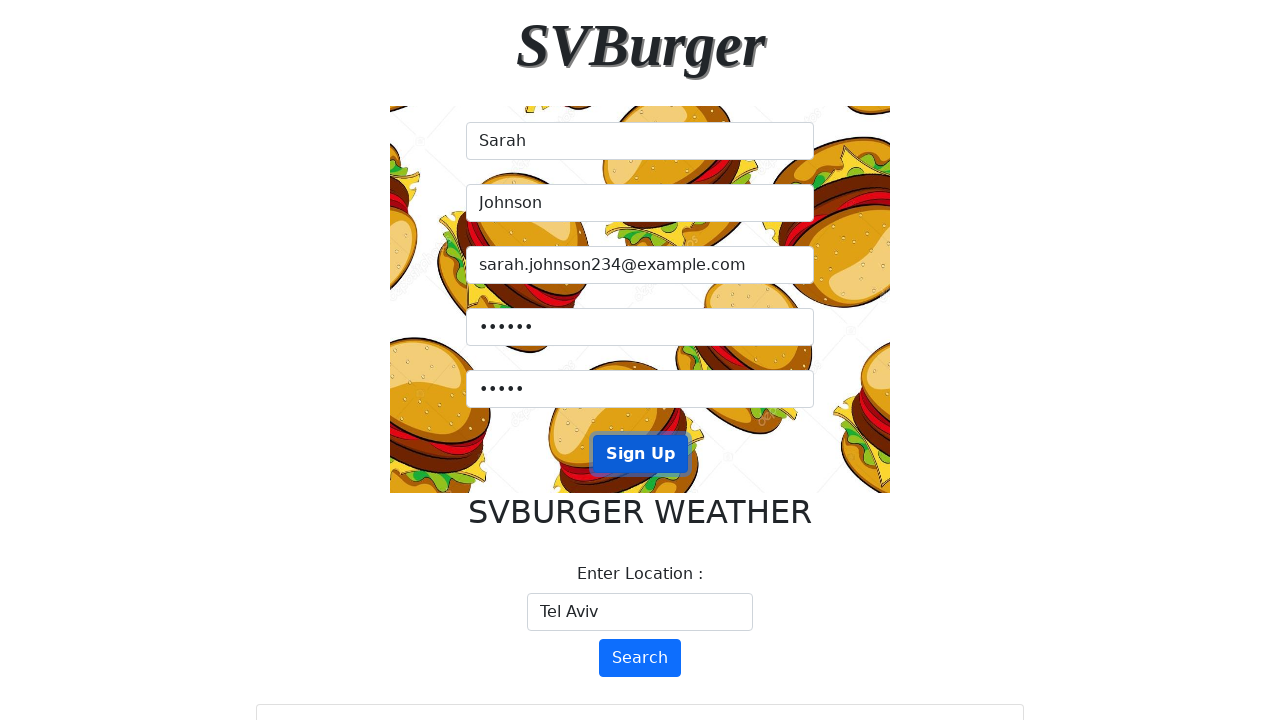

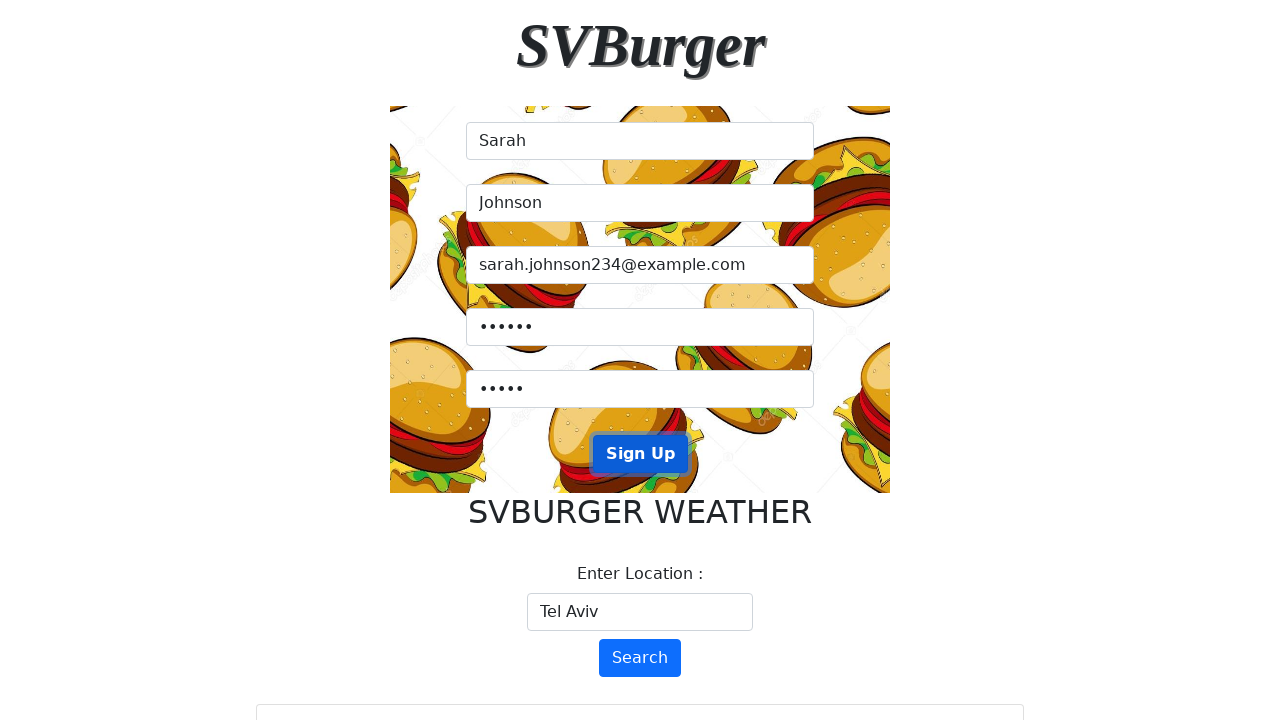